Tests modal functionality by opening a form modal, filling in a name field, and closing the modal

Starting URL: https://practice-automation.com/modals/

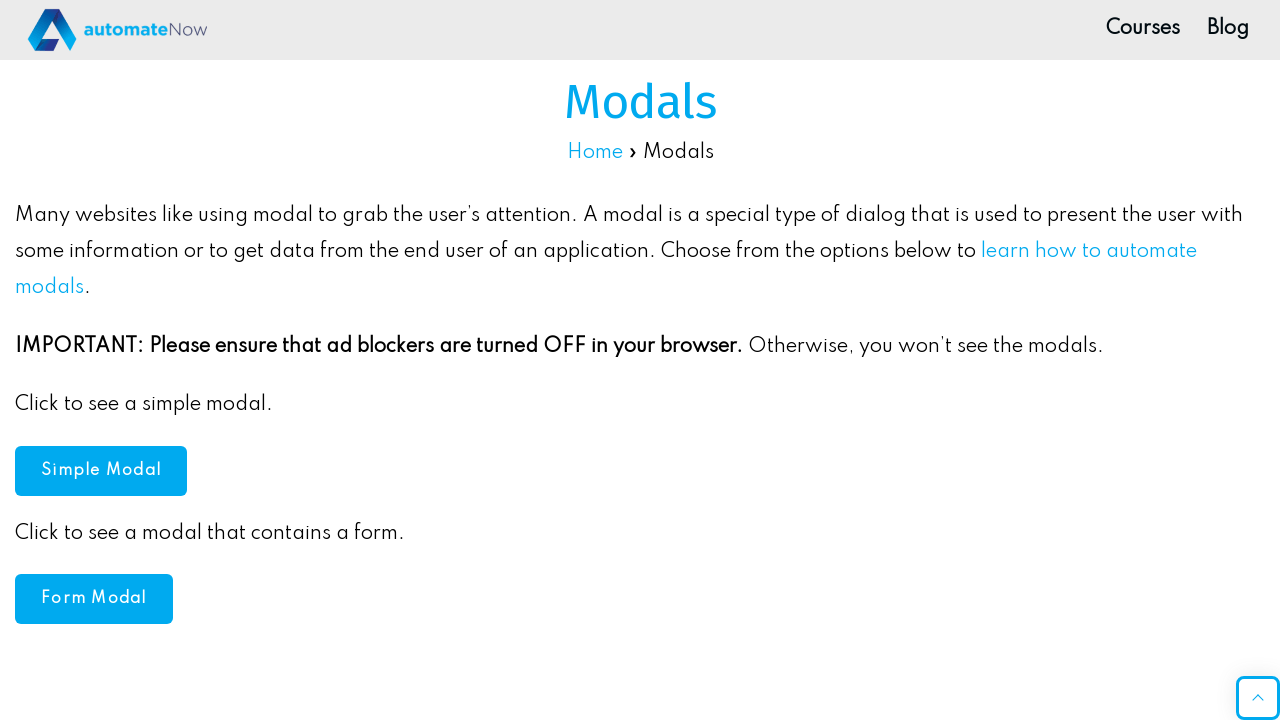

Clicked button to open form modal at (94, 599) on #formModal
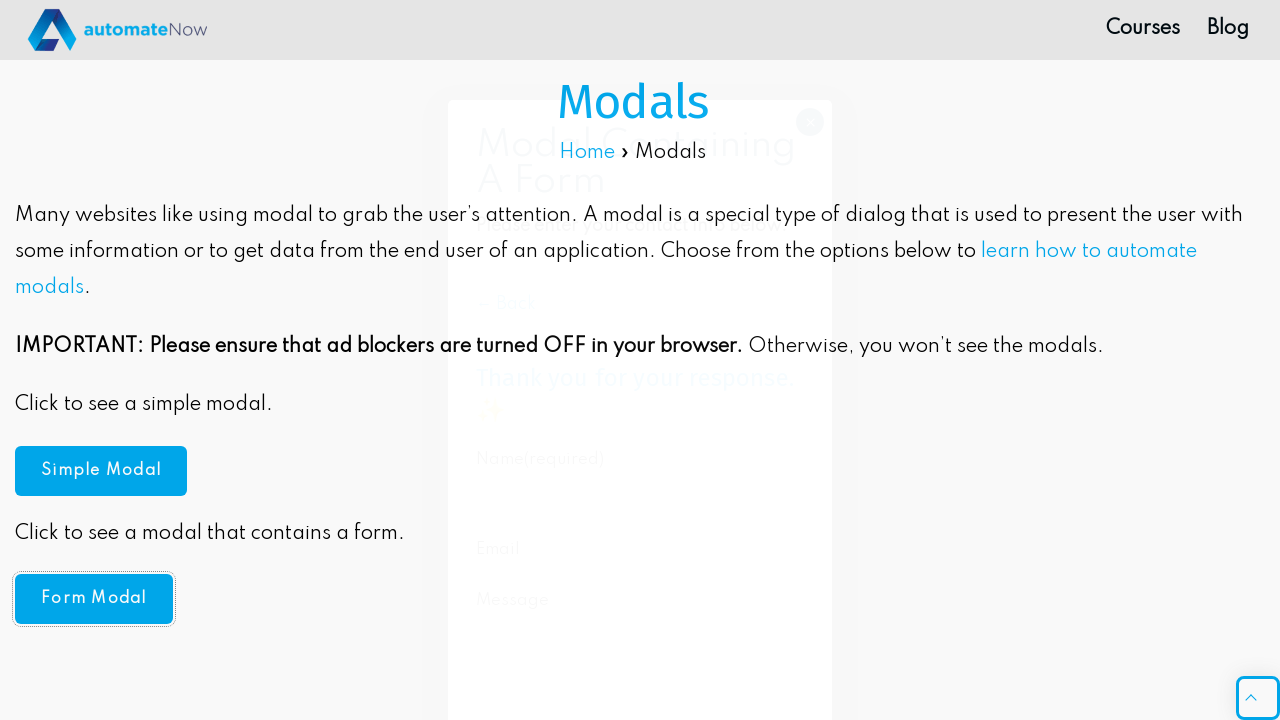

Form modal appeared with name field visible
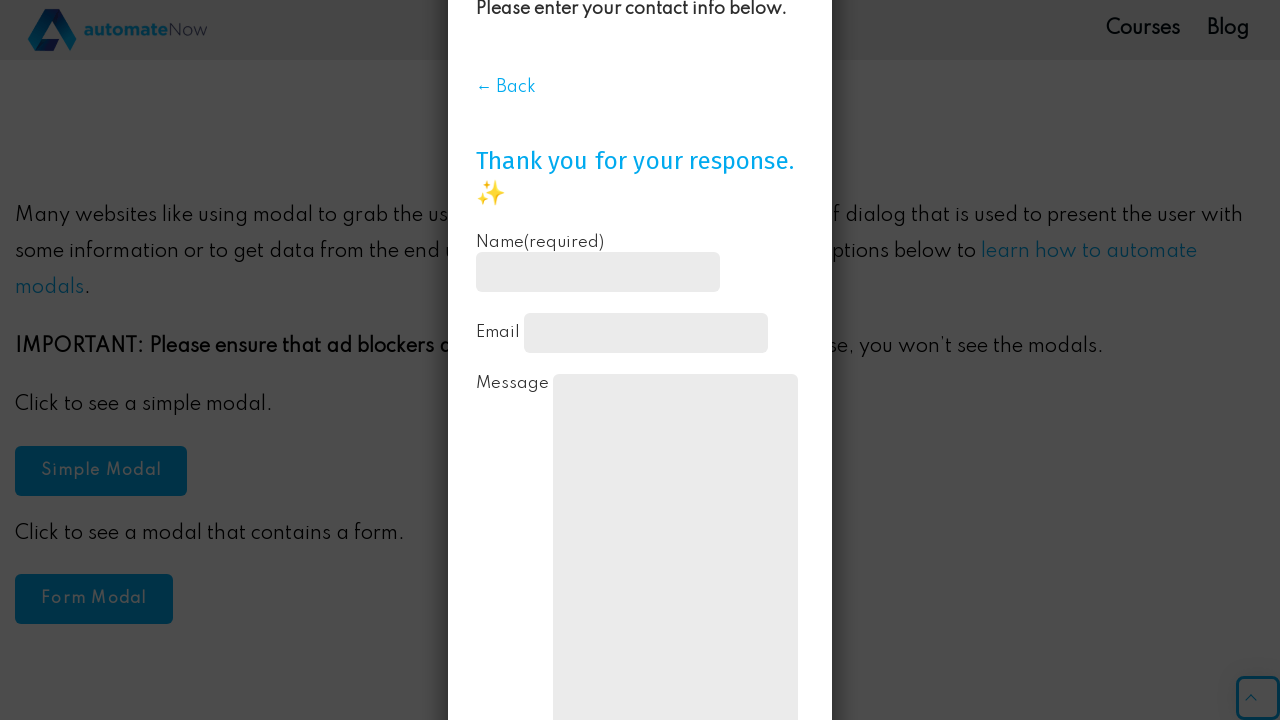

Filled name field with 'testuser7x9k' on #g1051-name
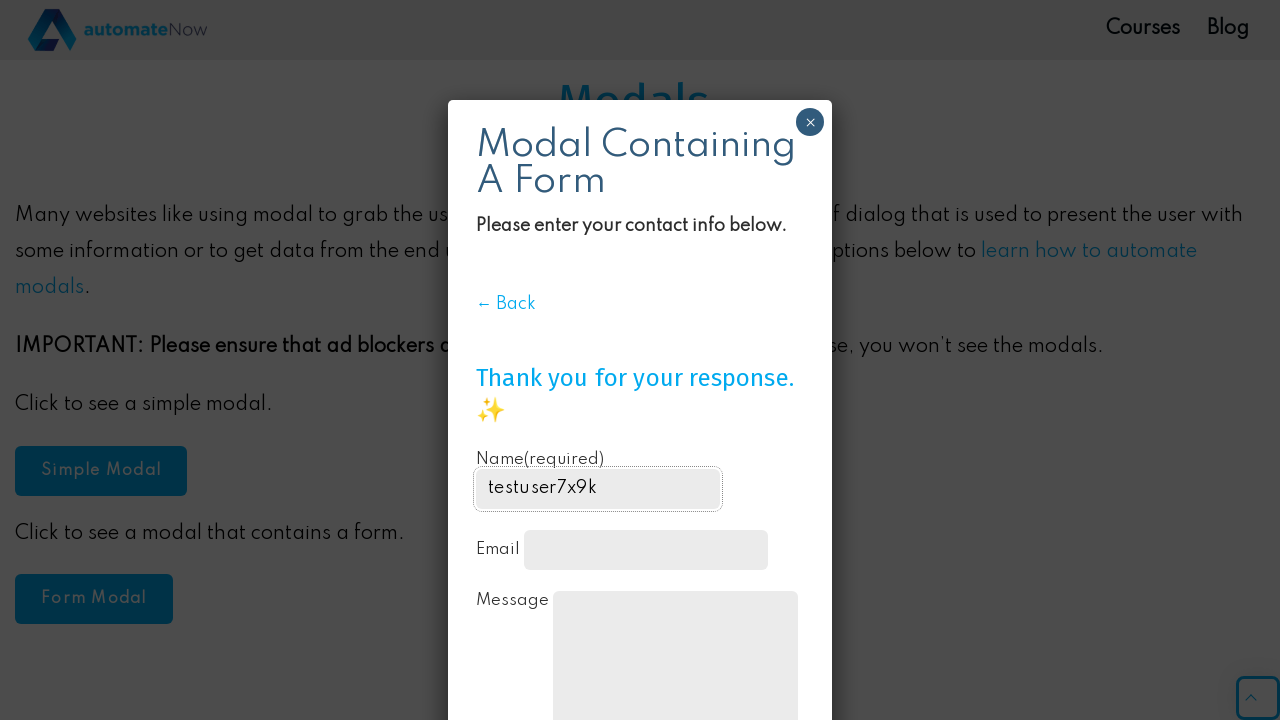

Clicked close button to dismiss the modal at (810, 122) on xpath=//div[@id='popmake-674']//button[@aria-label='Close']
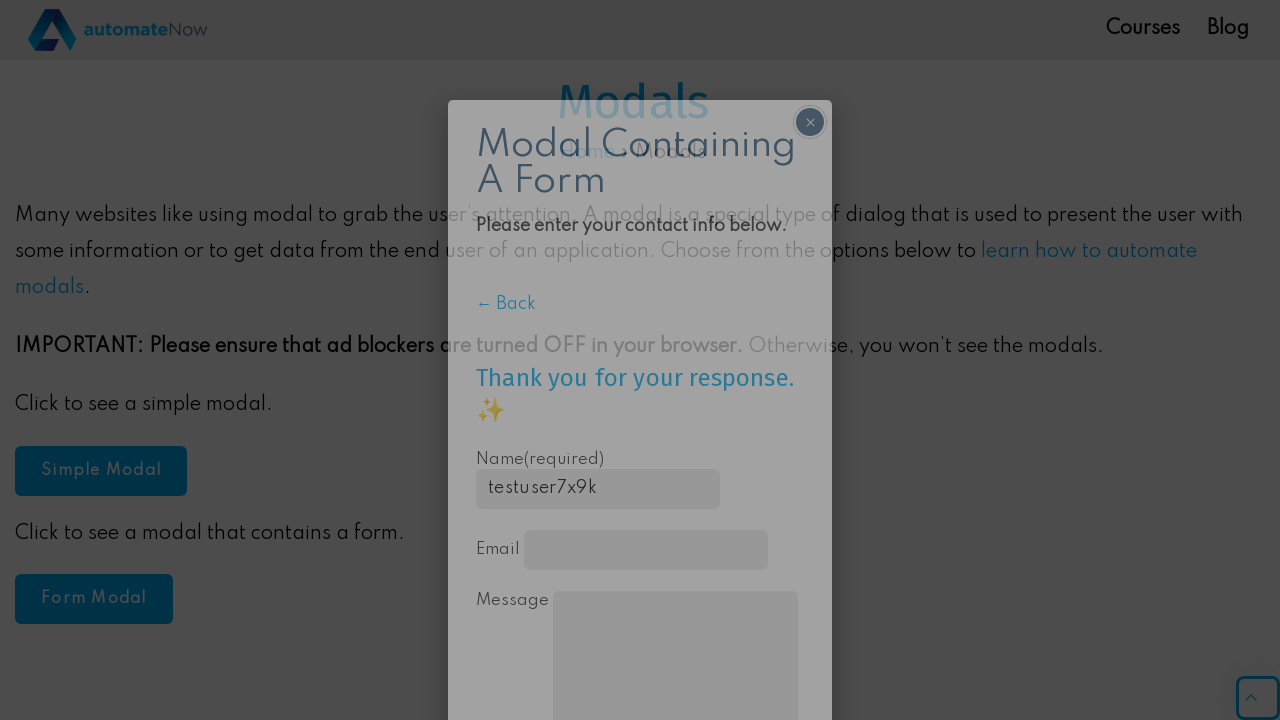

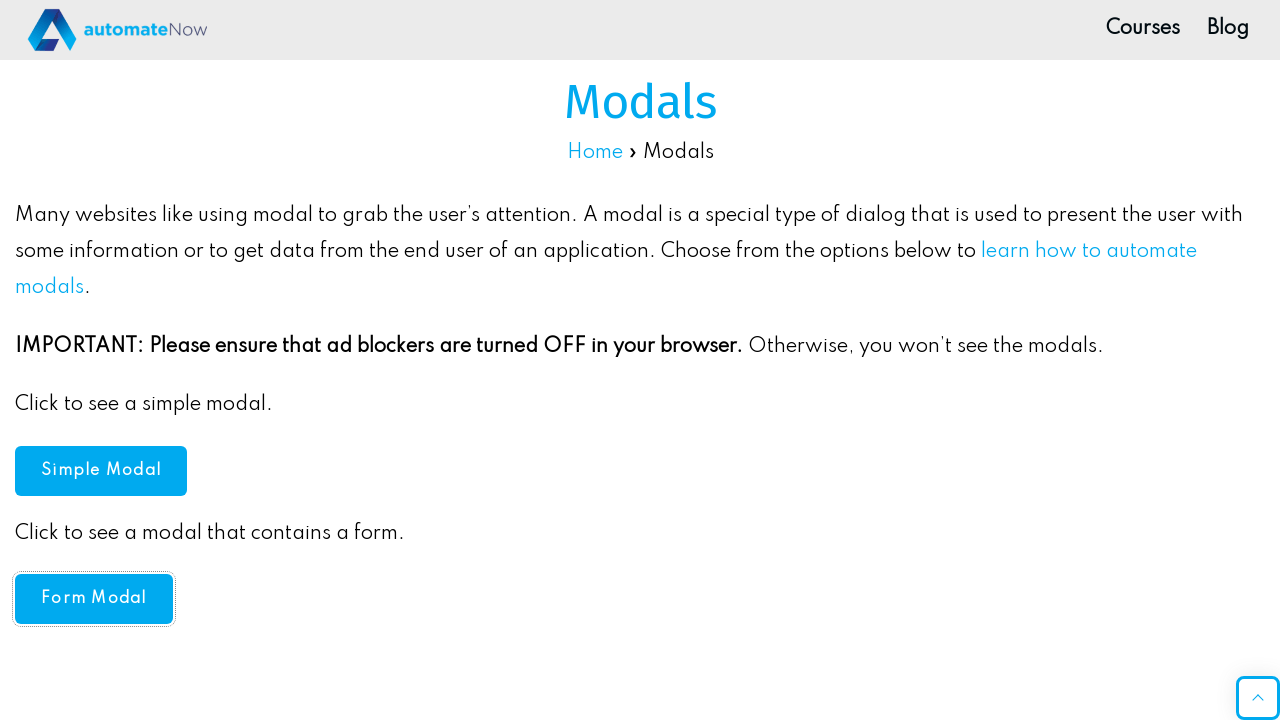